Performs a right-click context menu action on a profile link and selects an option using keyboard navigation

Starting URL: http://selenium4softwaretesting.blogspot.com/

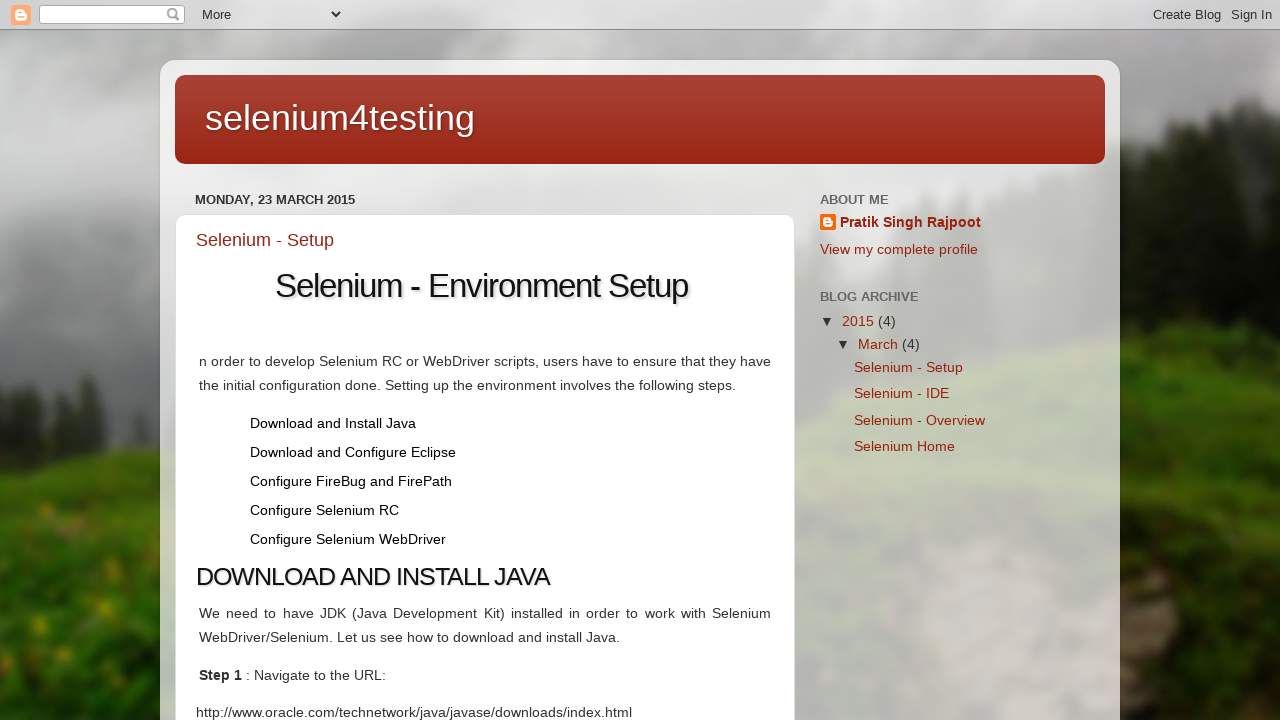

Right-clicked on 'View my complete profile' link to open context menu at (899, 249) on text=View my complete profile
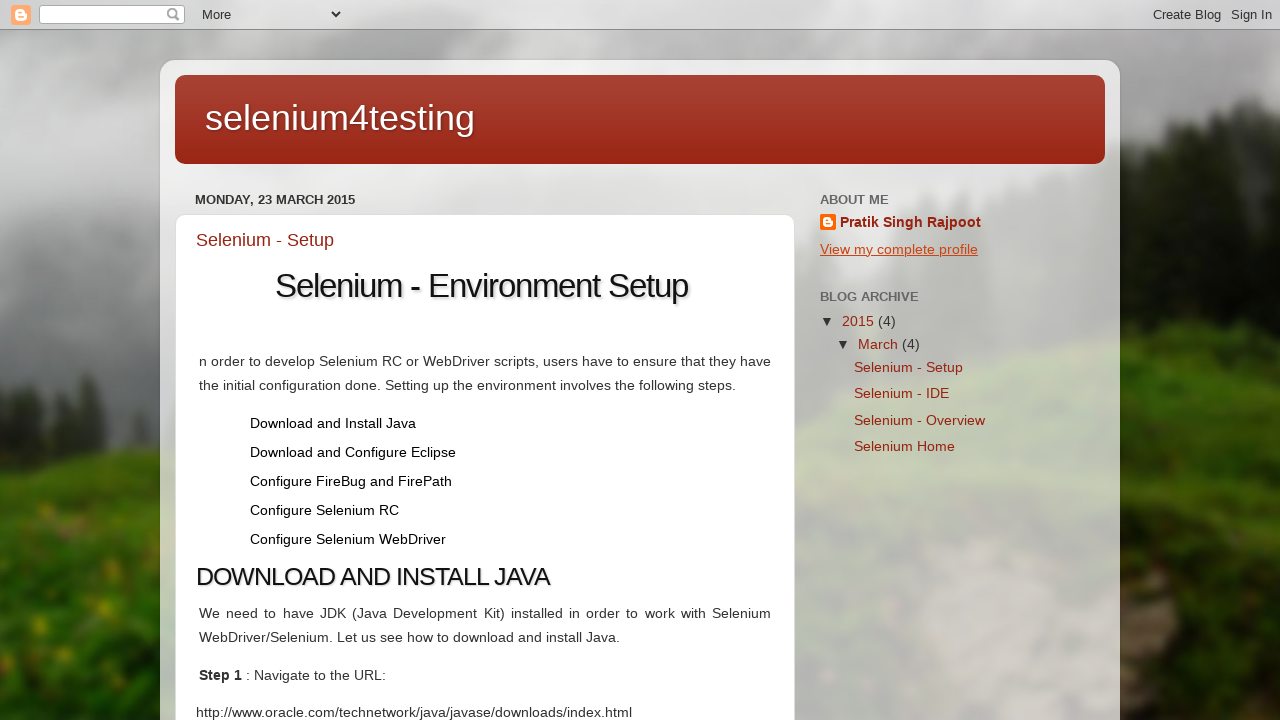

Pressed ArrowDown to navigate context menu
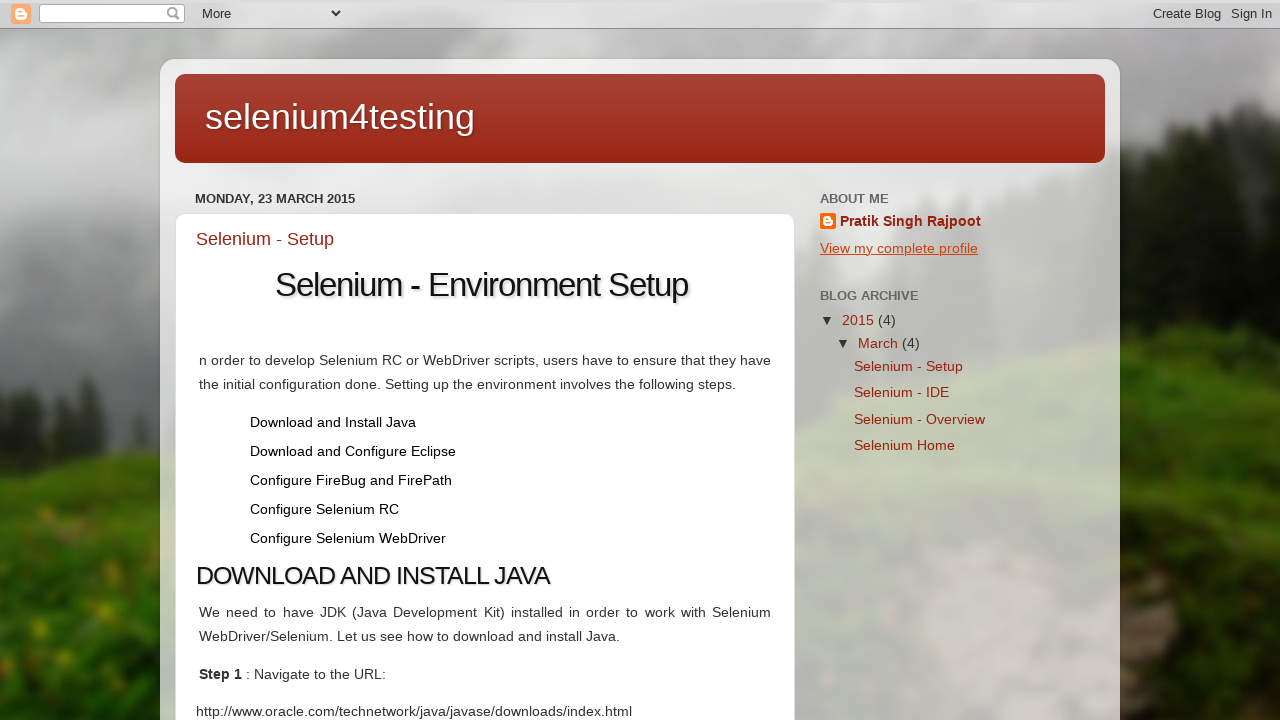

Pressed Enter to select context menu option
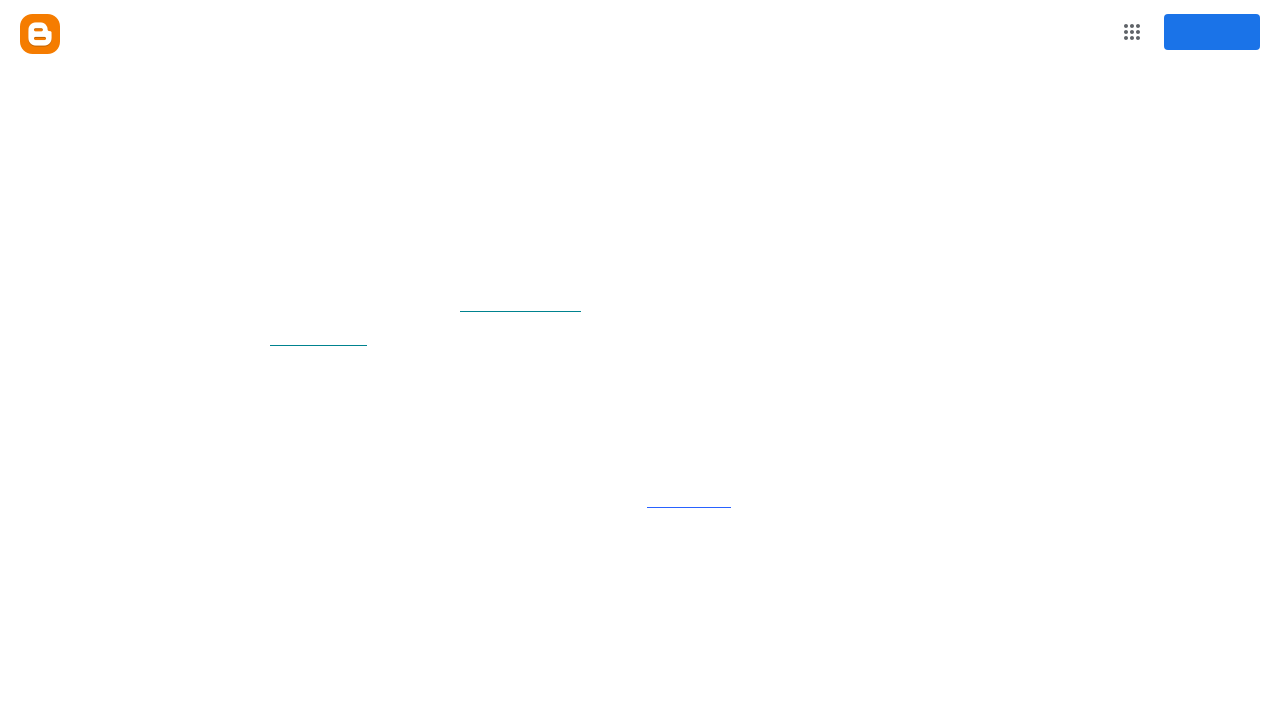

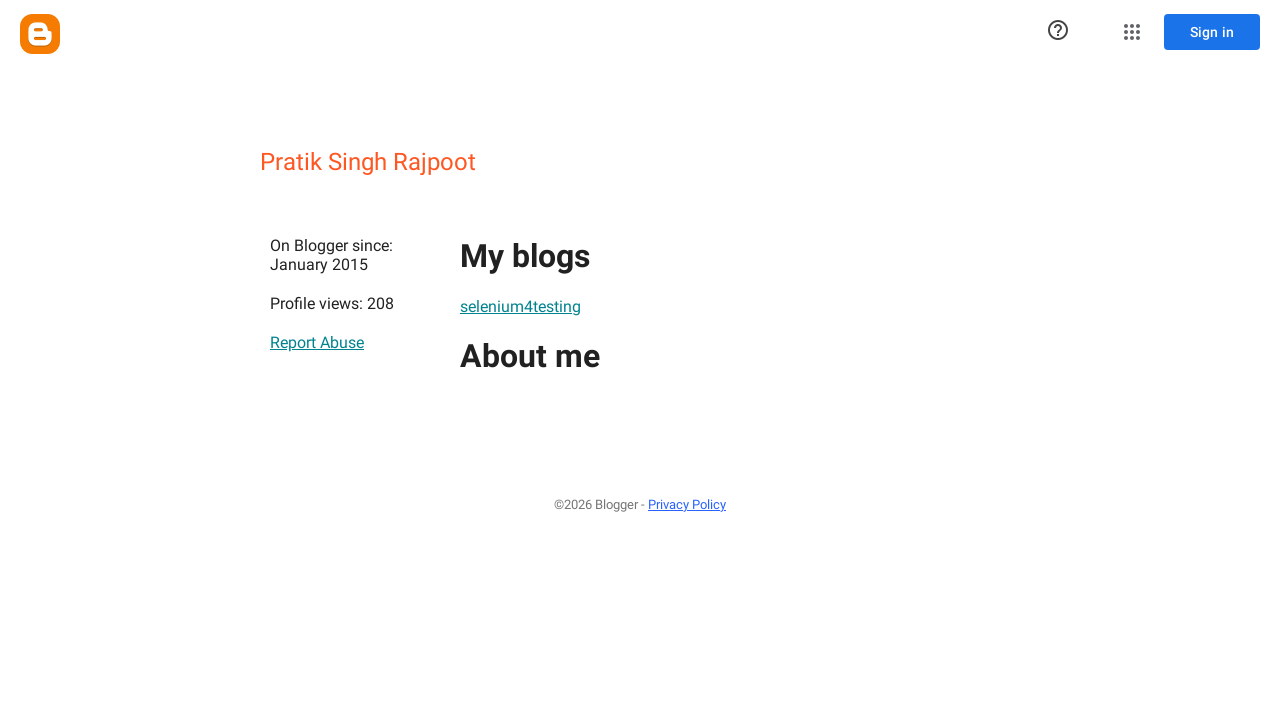